Tests dynamic loading functionality by clicking a start button and verifying that "Hello World!" text appears after loading

Starting URL: https://the-internet.herokuapp.com/dynamic_loading/1

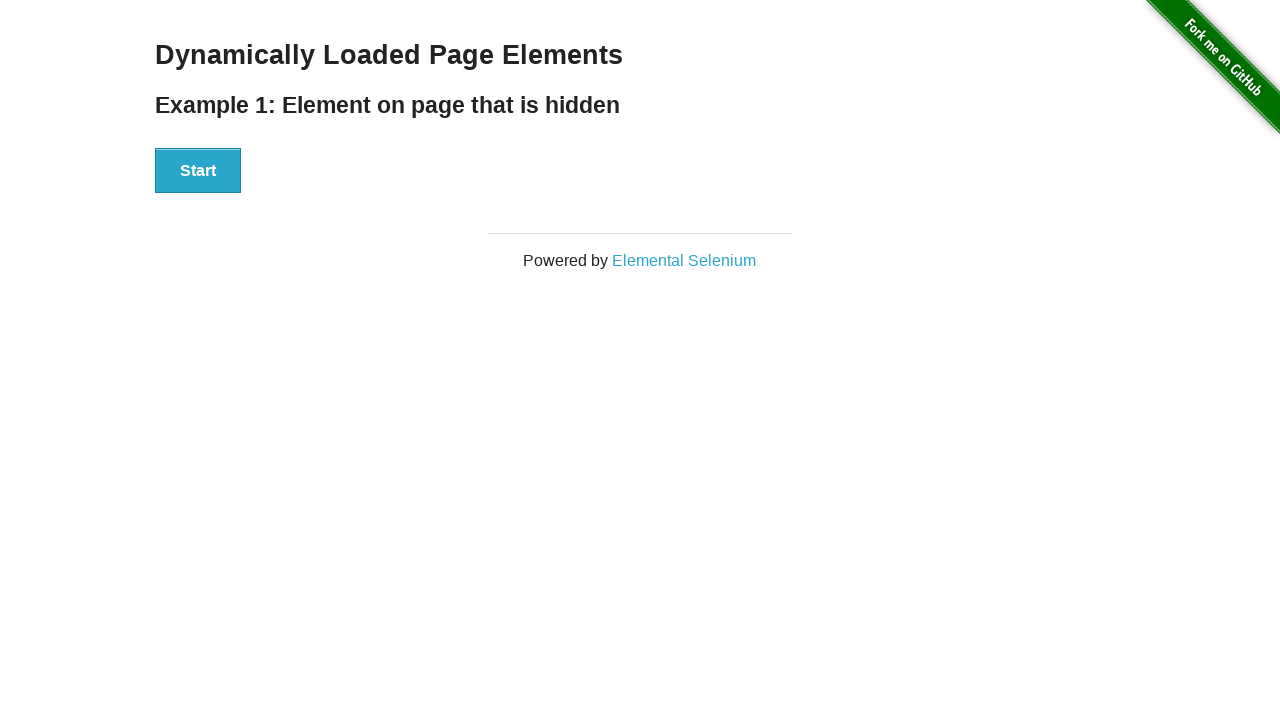

Clicked the Start button to trigger dynamic loading at (198, 171) on xpath=//button
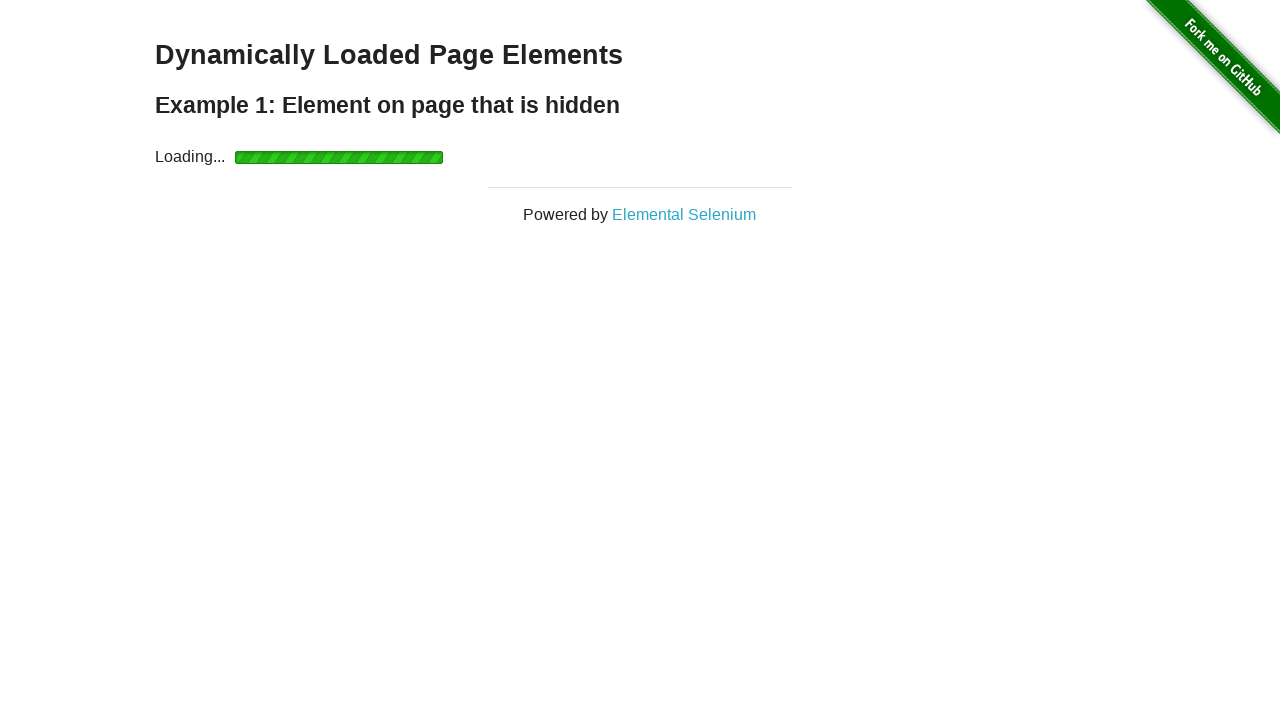

Waited for 'Hello World!' text to become visible
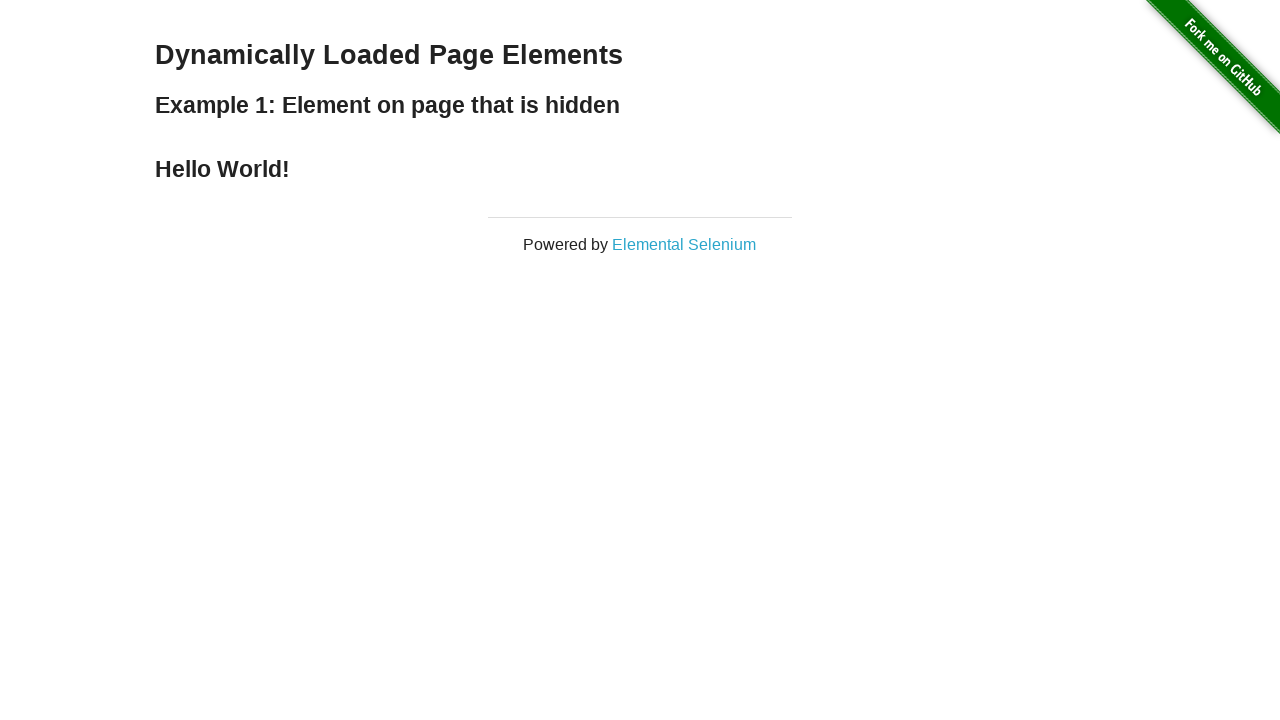

Located the Hello World text element
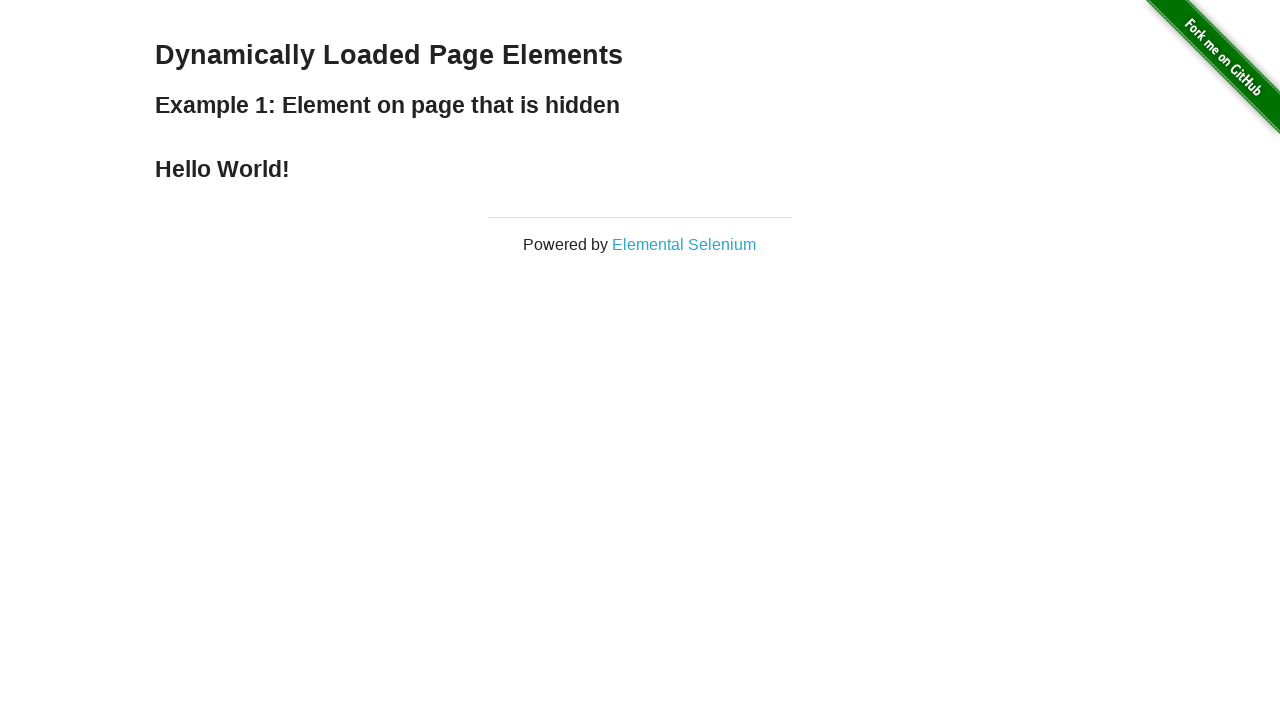

Verified that the text content is 'Hello World!'
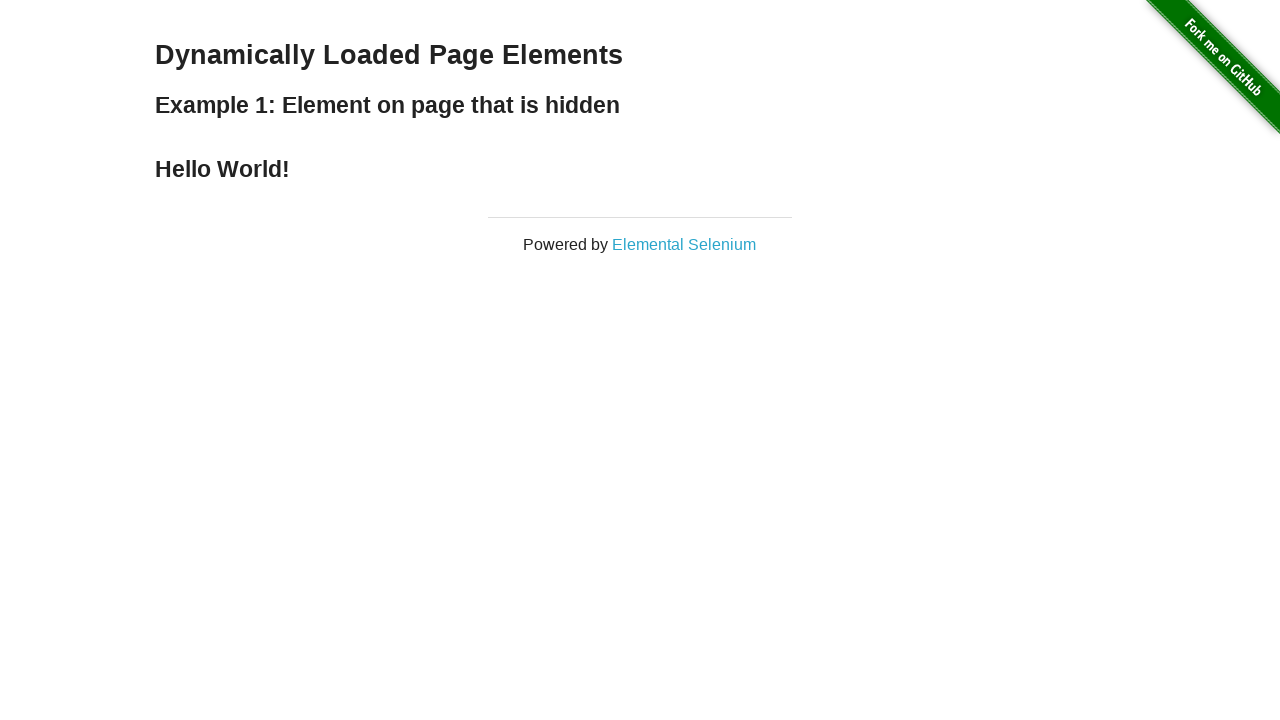

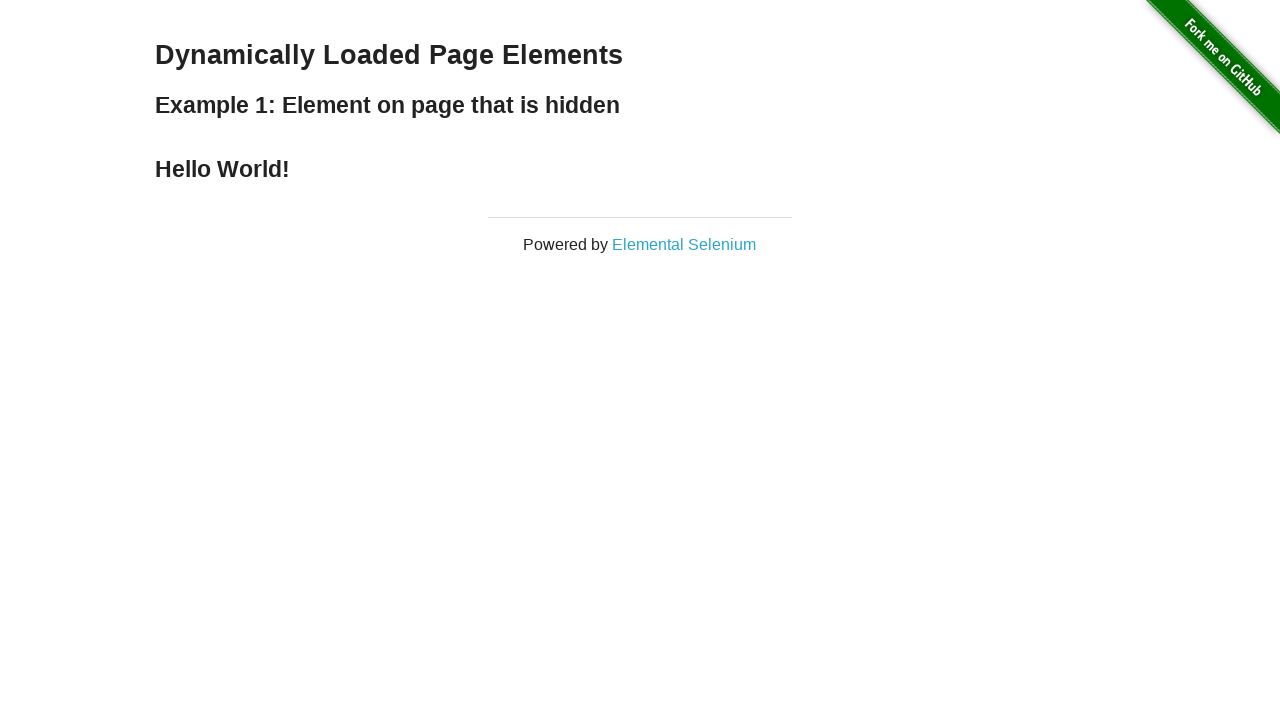